Tests browser window/tab handling by clicking a link that opens a new tab, switching to that tab to extract an email address from the page content, then switching back to the original tab and filling the extracted email into a form field.

Starting URL: https://rahulshettyacademy.com/loginpagePractise

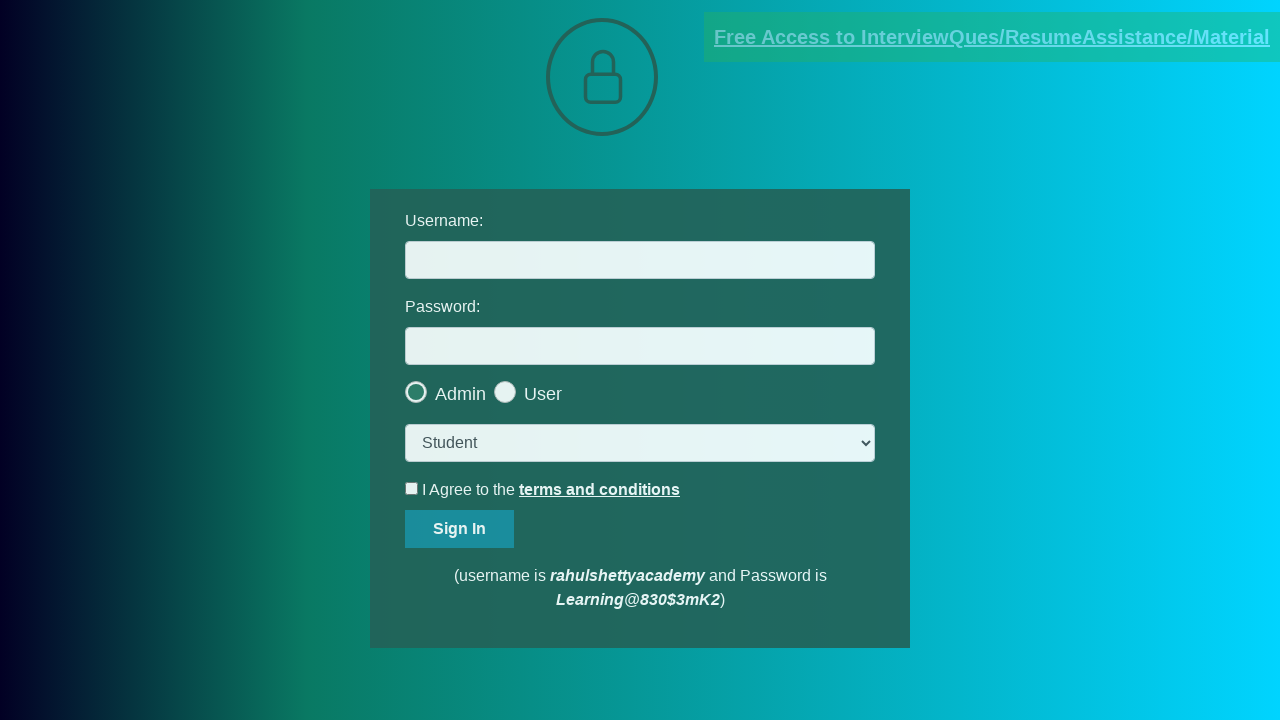

Clicked 'Free Access' link to open new tab at (992, 37) on xpath=//a[contains(text(),'Free Access')]
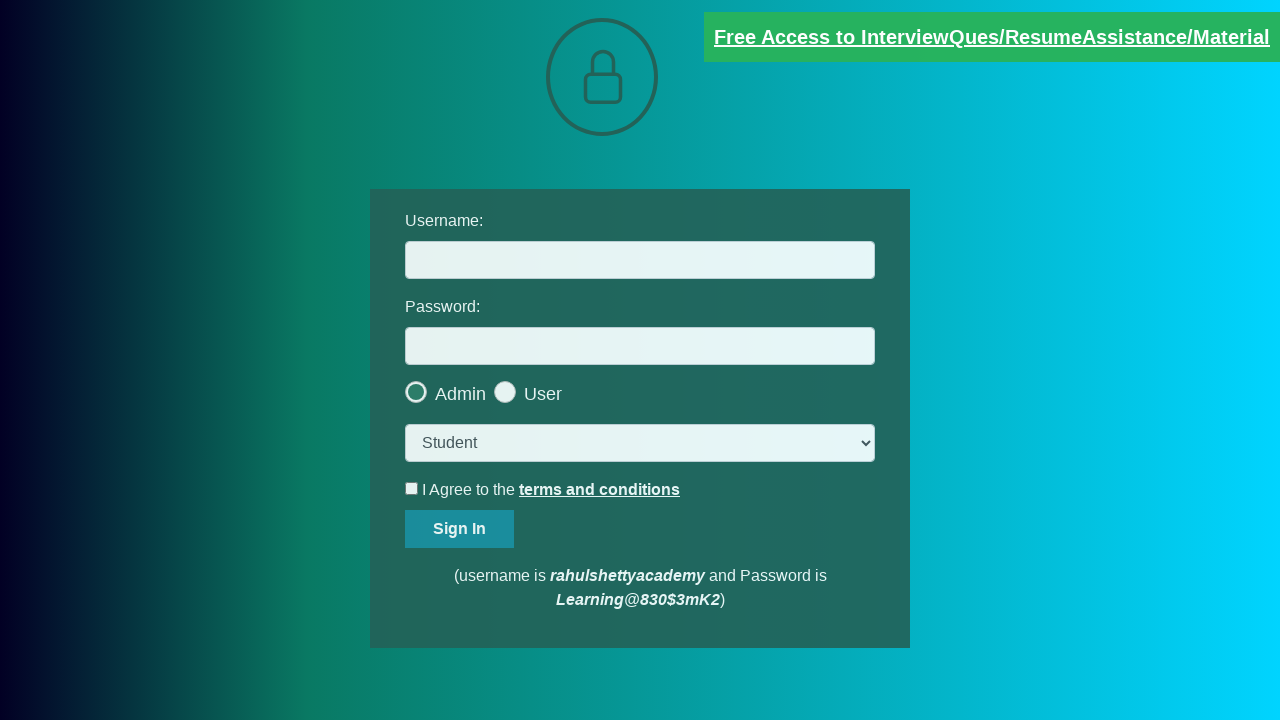

New tab loaded and ready
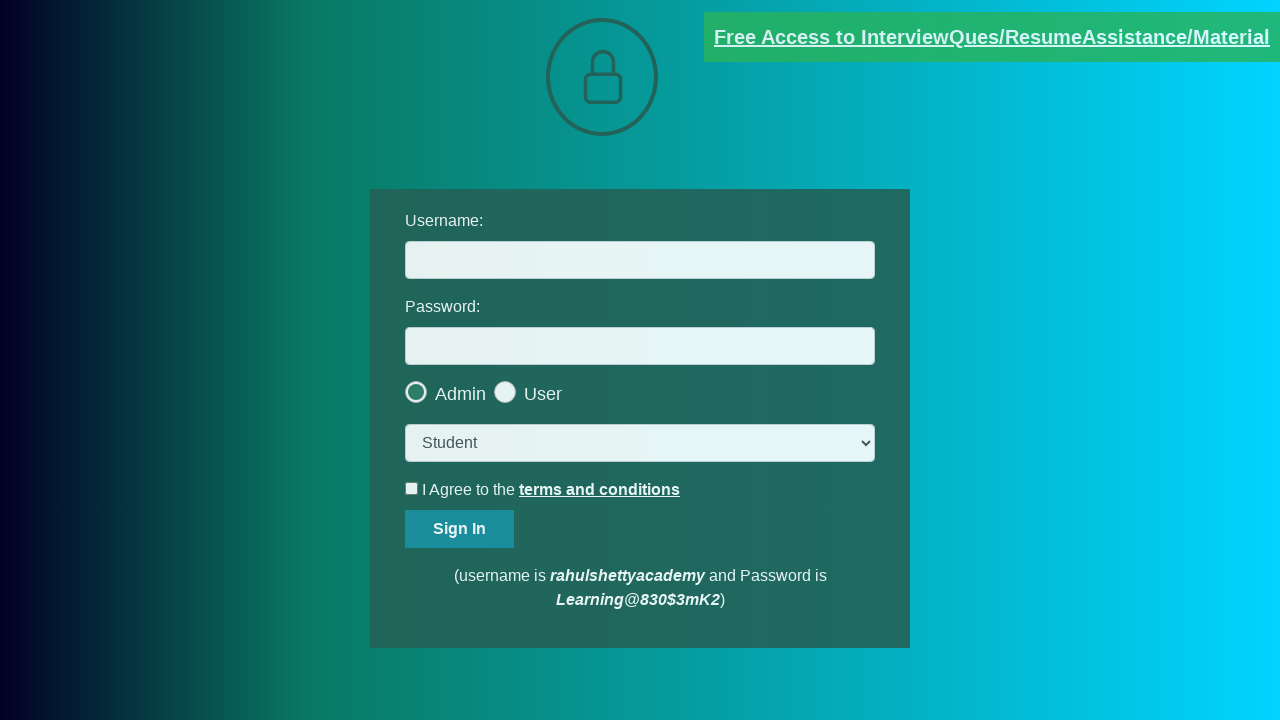

Verified 2 browser tabs are open
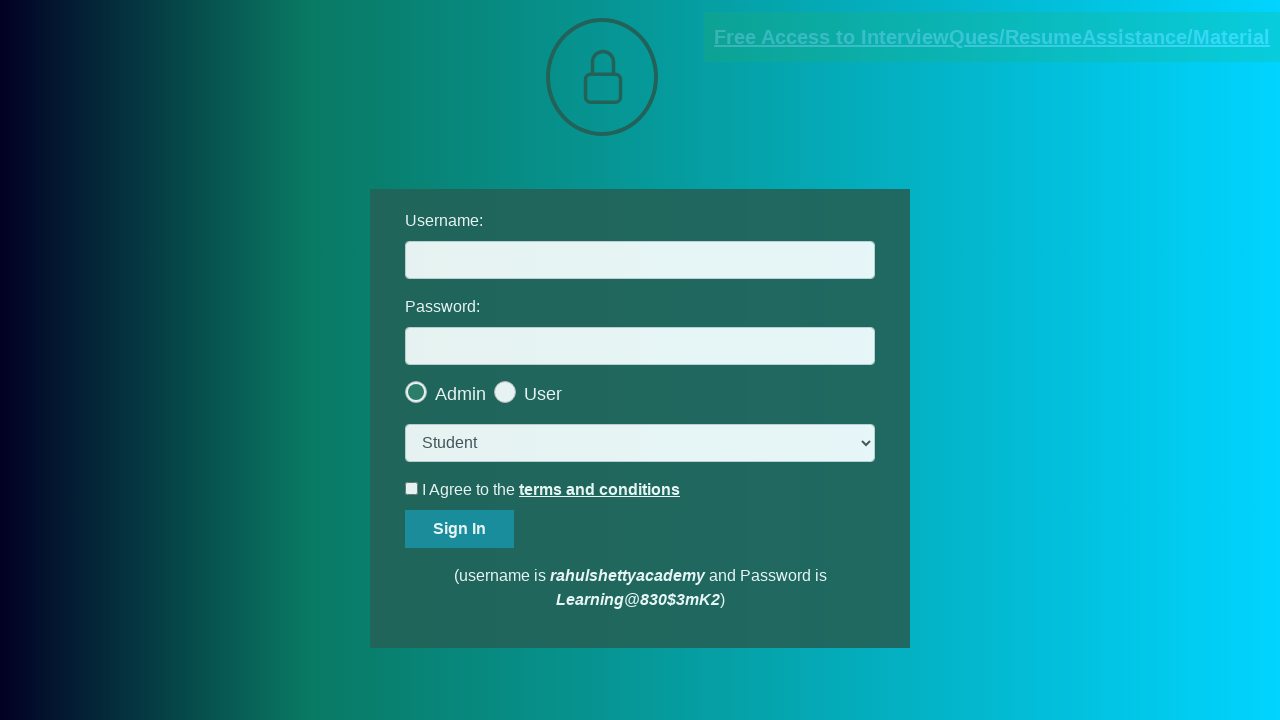

Extracted email text from new tab
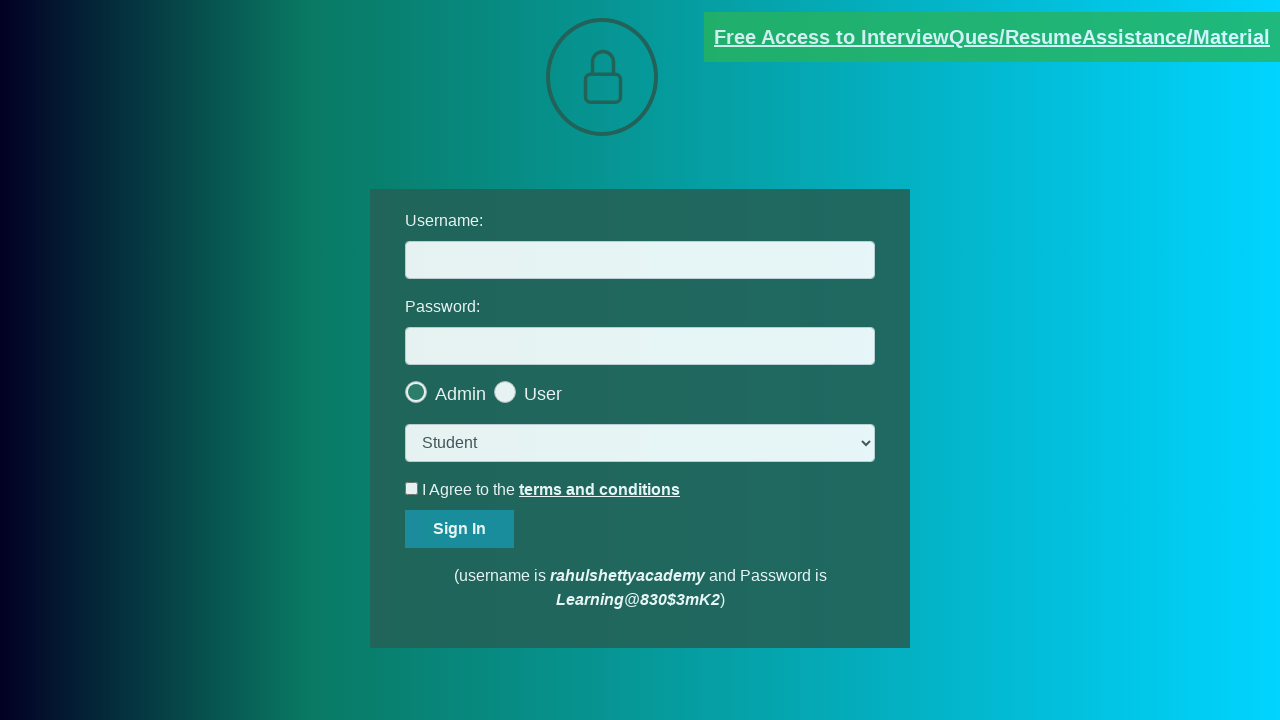

Parsed email address: mentor@rahulshettyacademy.com
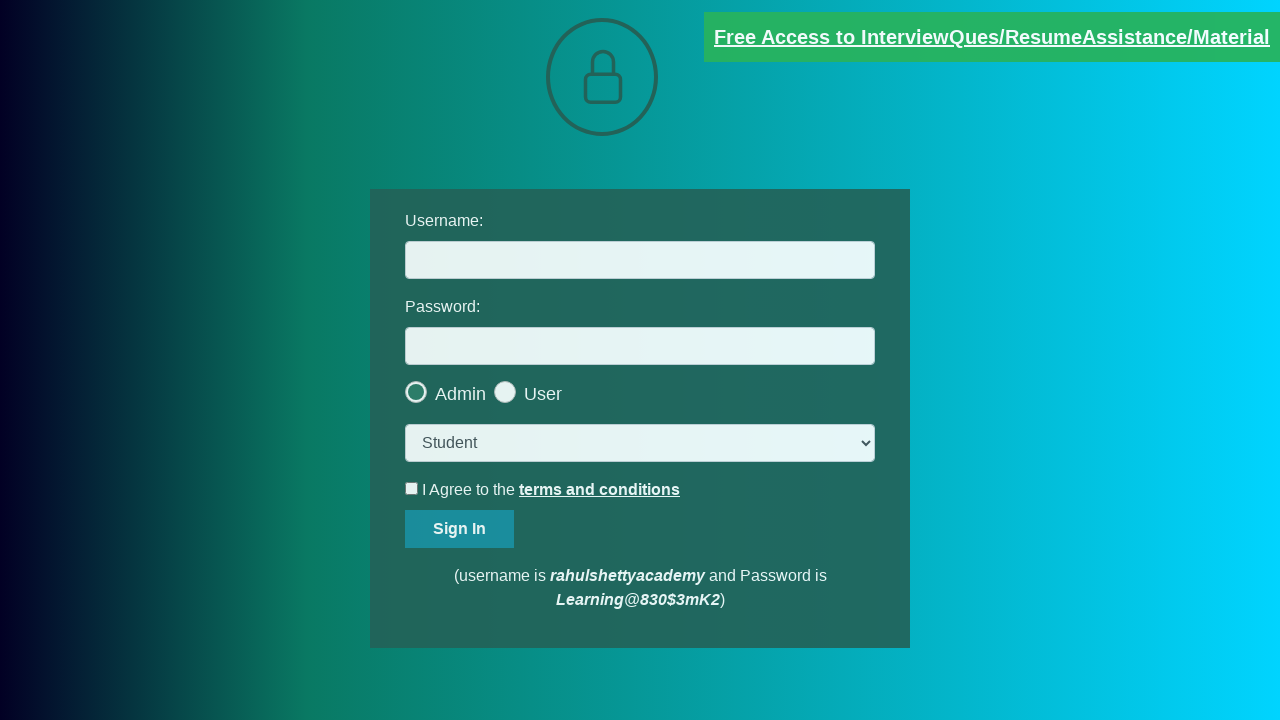

Filled username field with extracted email: mentor@rahulshettyacademy.com on #username
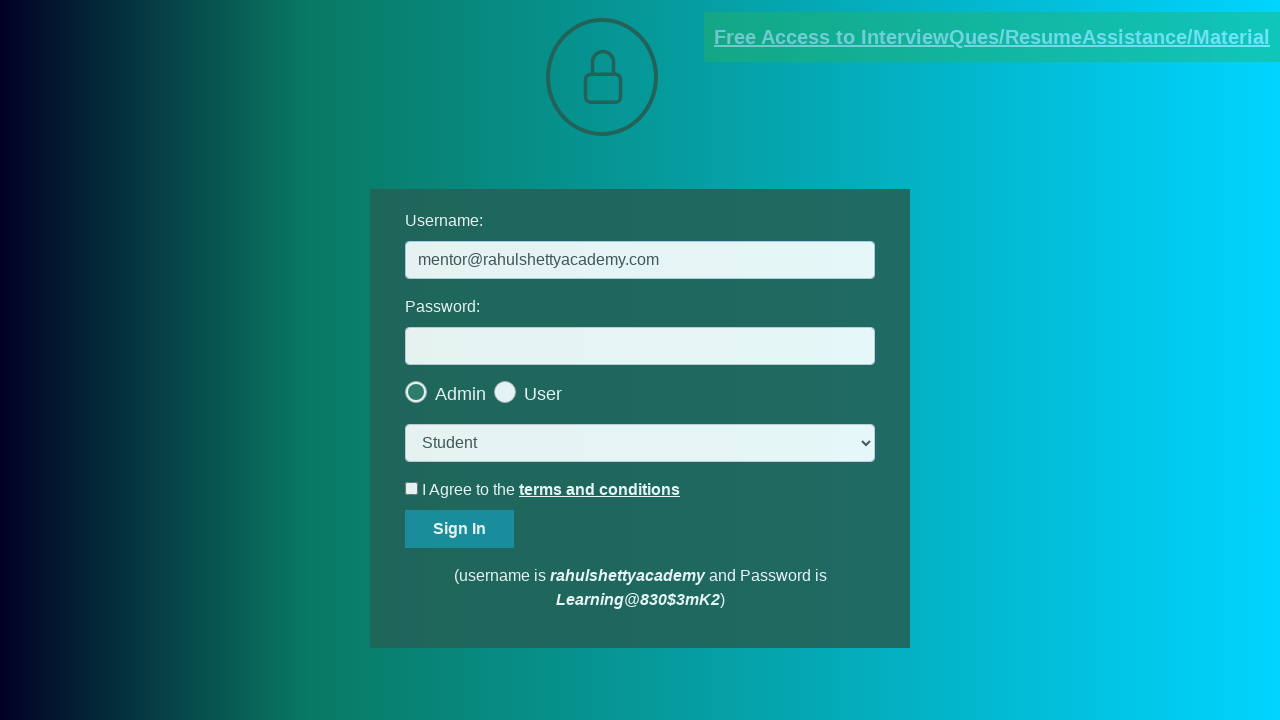

Verified correct email address was entered in username field
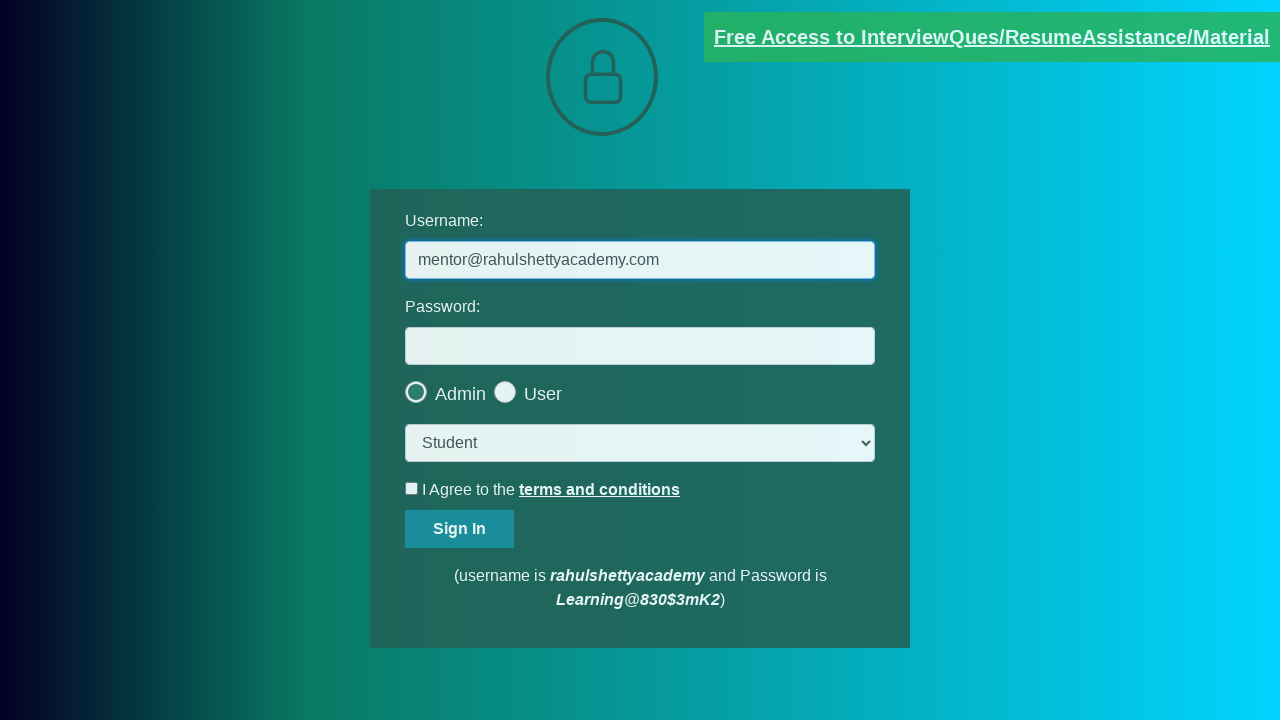

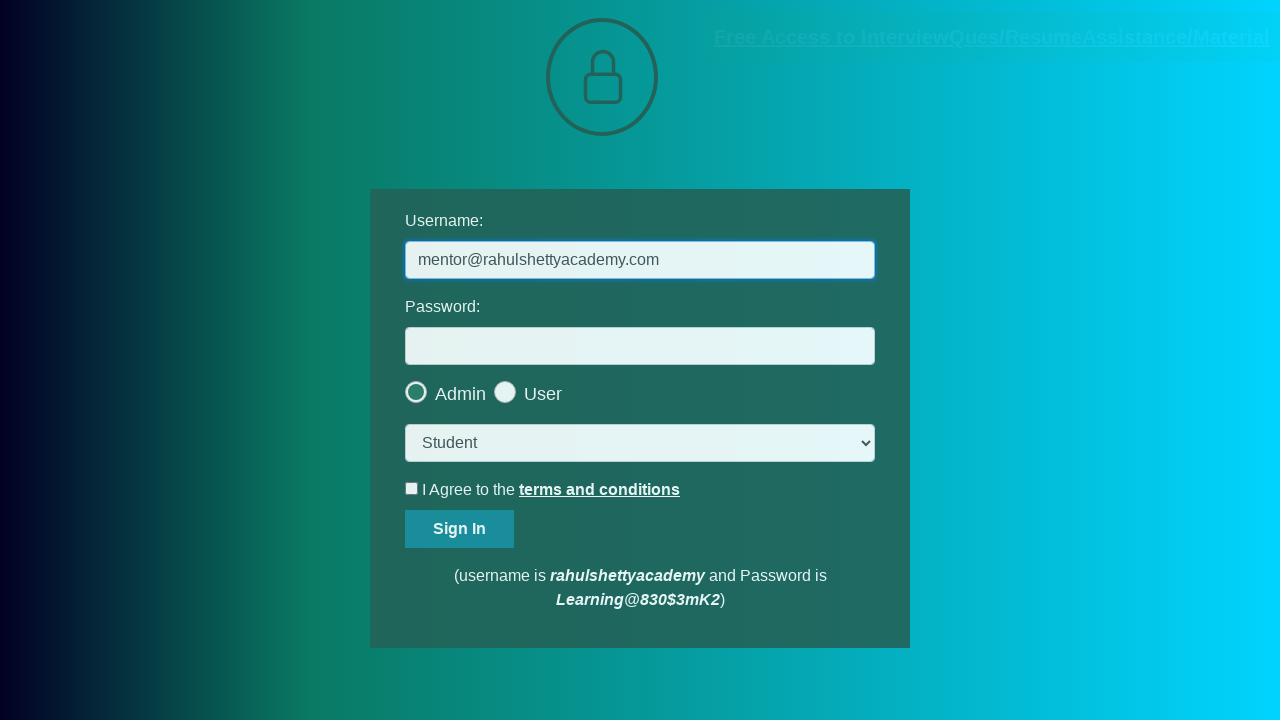